Tests browser window handling by clicking a link that opens a new window, switching to the child window to verify its content, then switching back to the parent window.

Starting URL: https://the-internet.herokuapp.com/windows

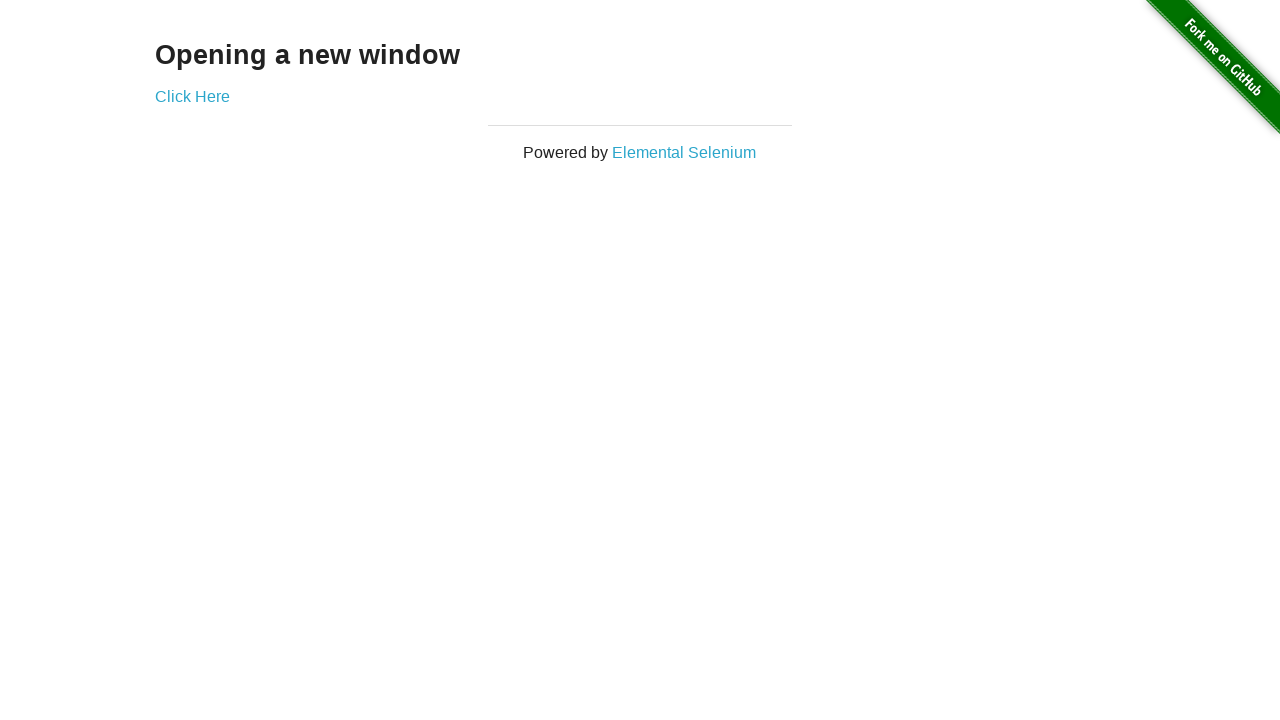

Clicked link that opens a new window at (192, 96) on .example a
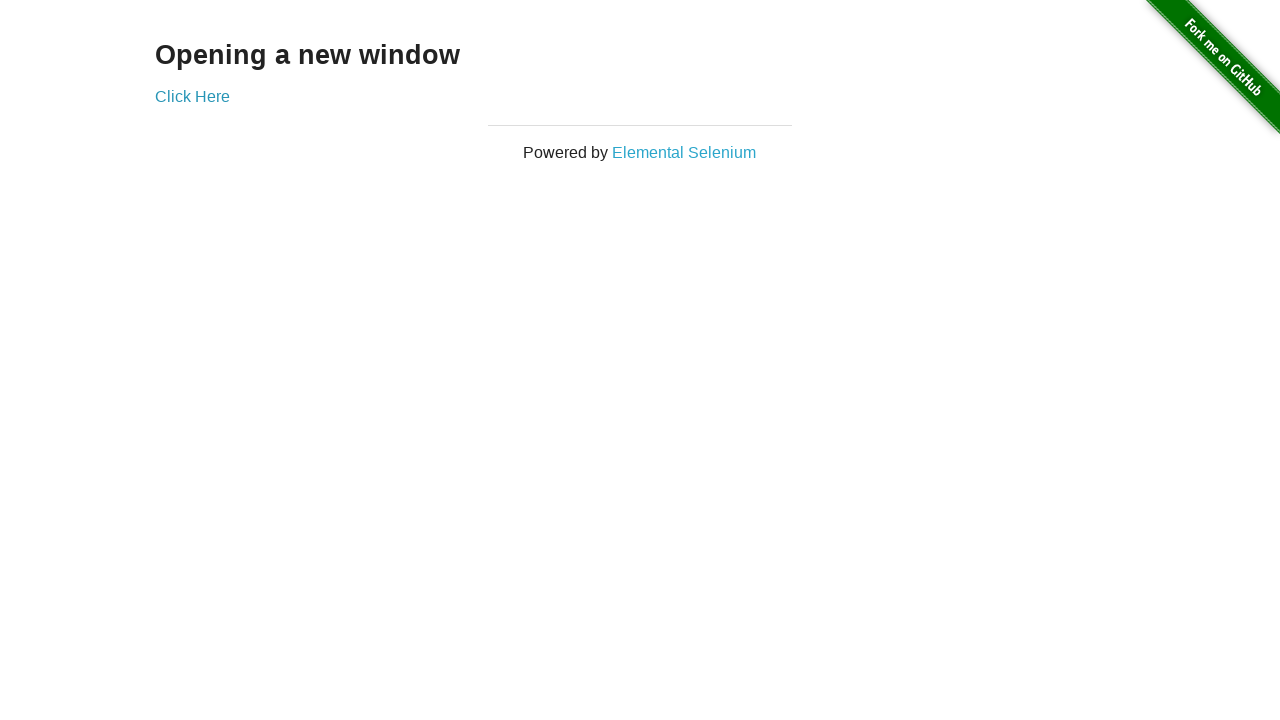

Captured new child window page object
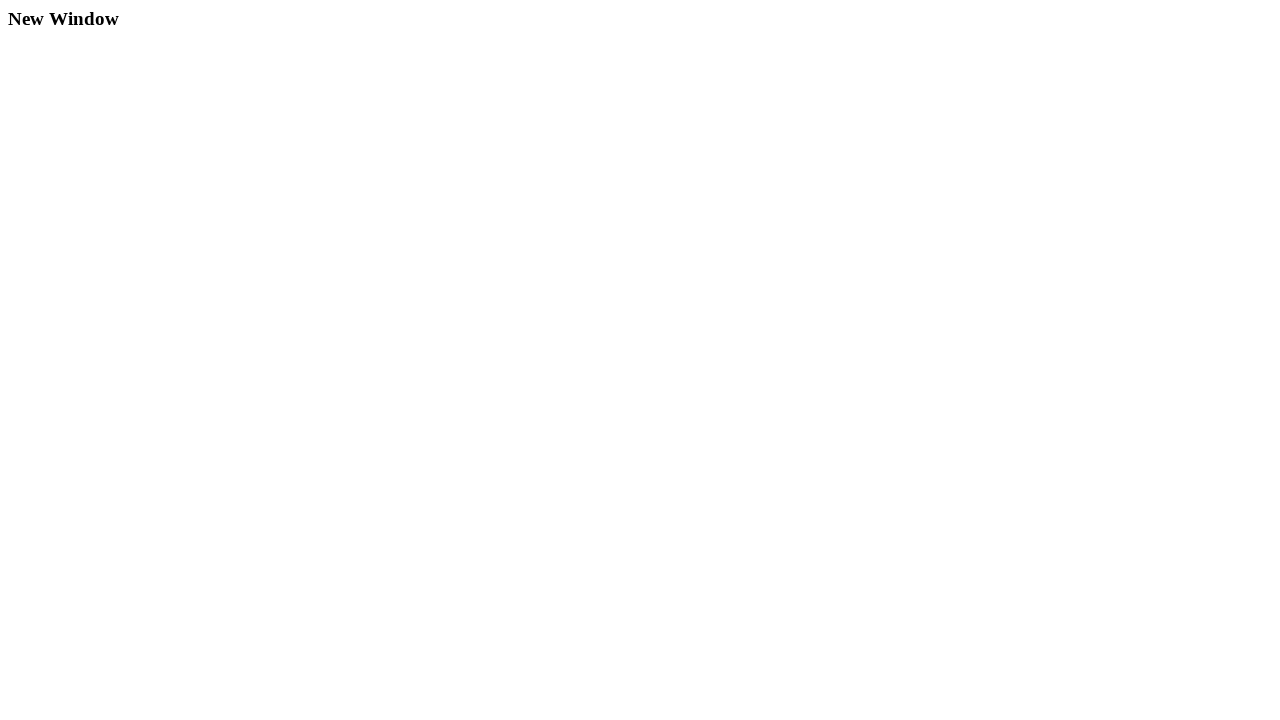

Child window page fully loaded
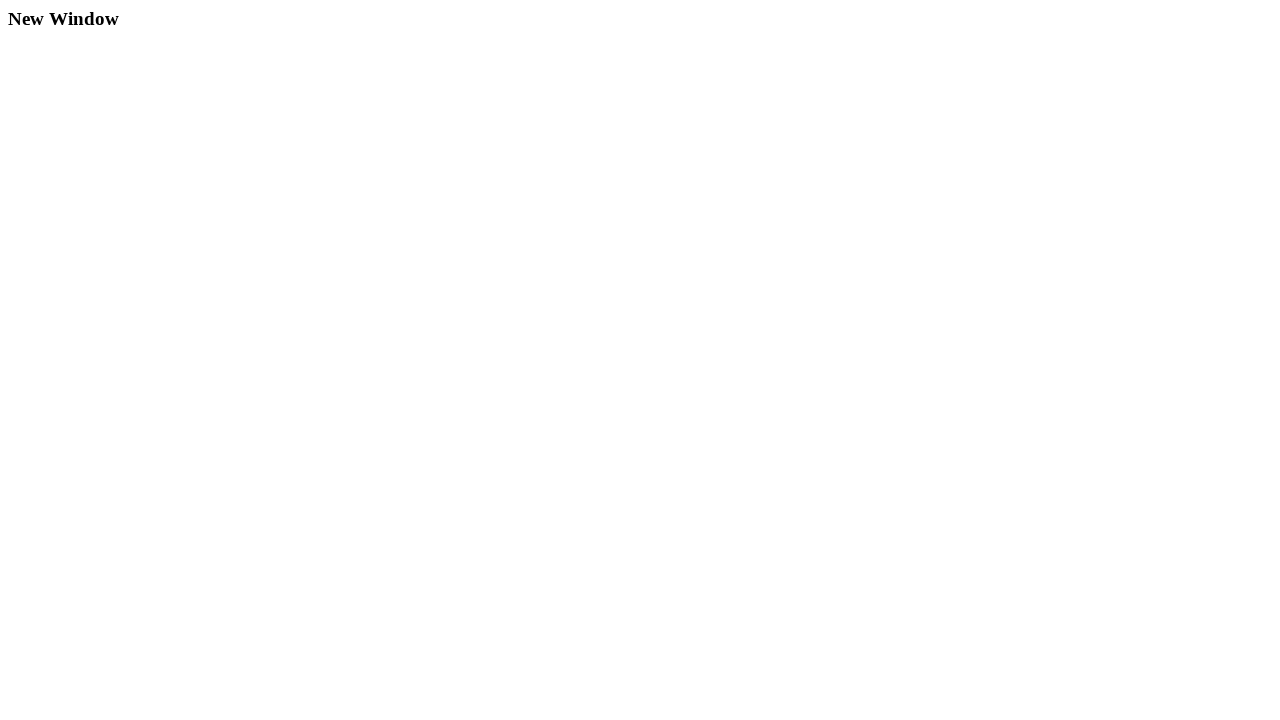

Heading element (h3) appeared on child window
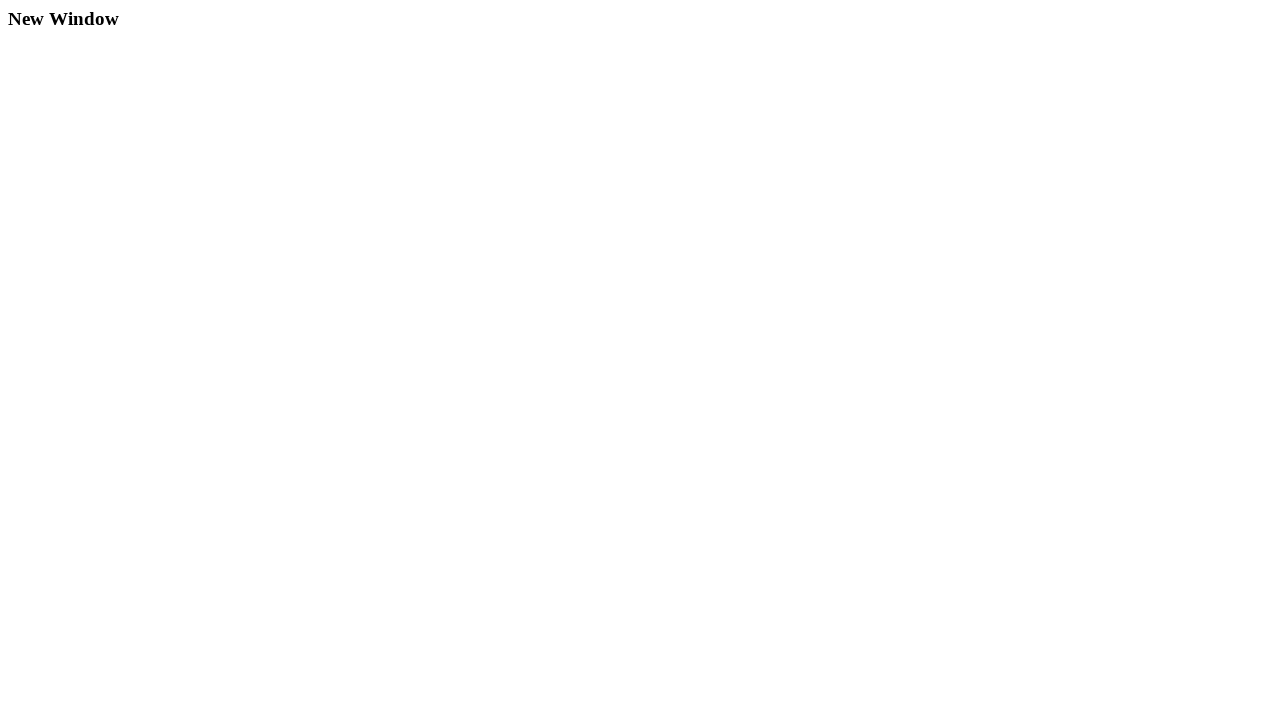

Extracted heading text from child window: New Window
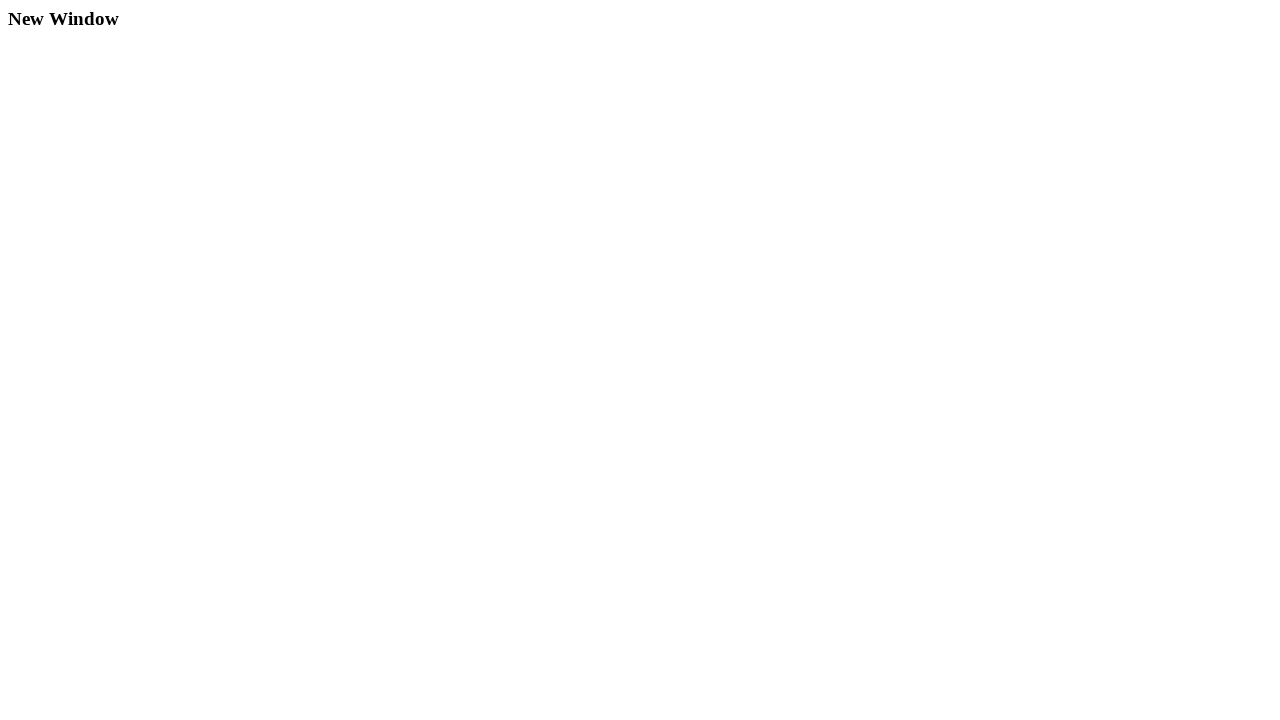

Closed child window
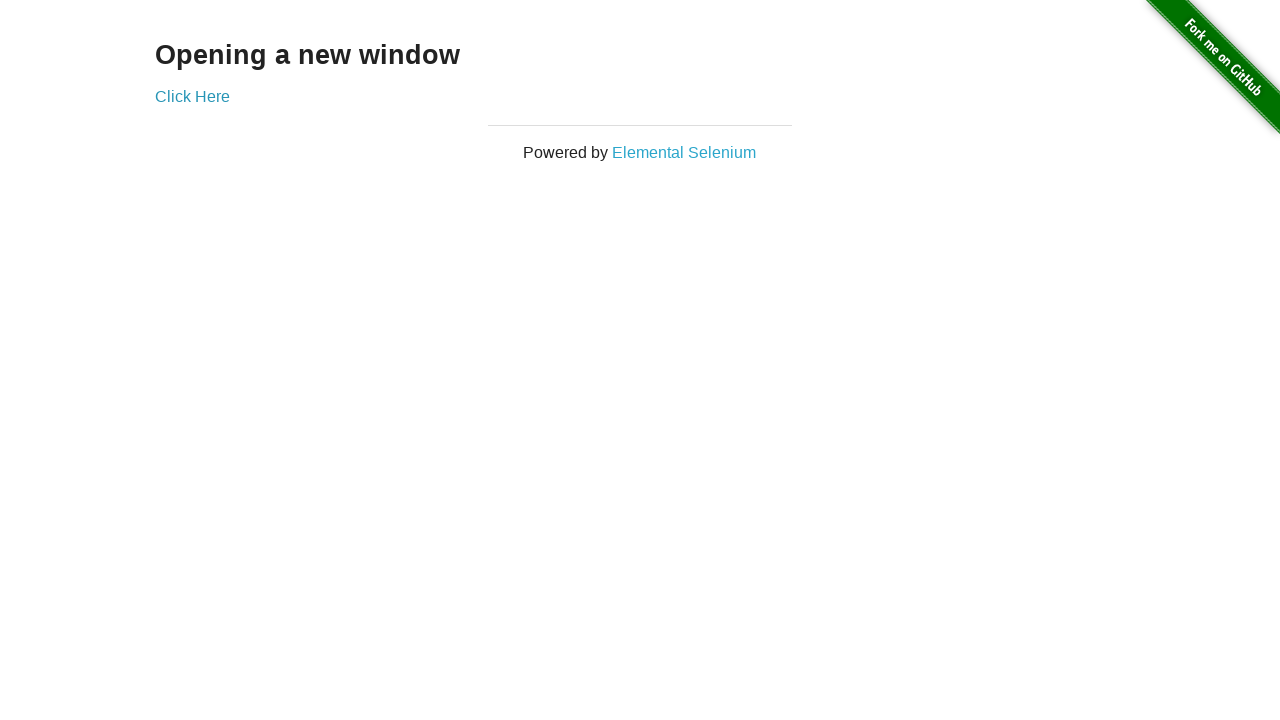

Verified parent window is still active with title: The Internet
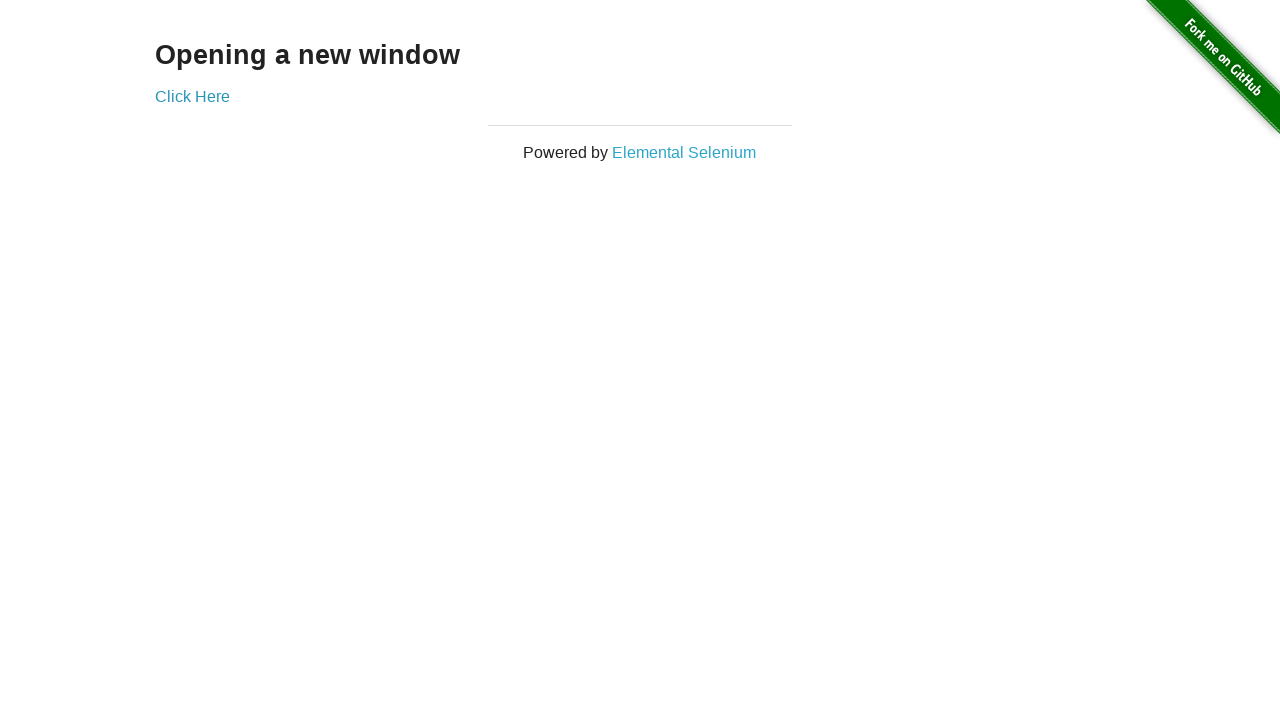

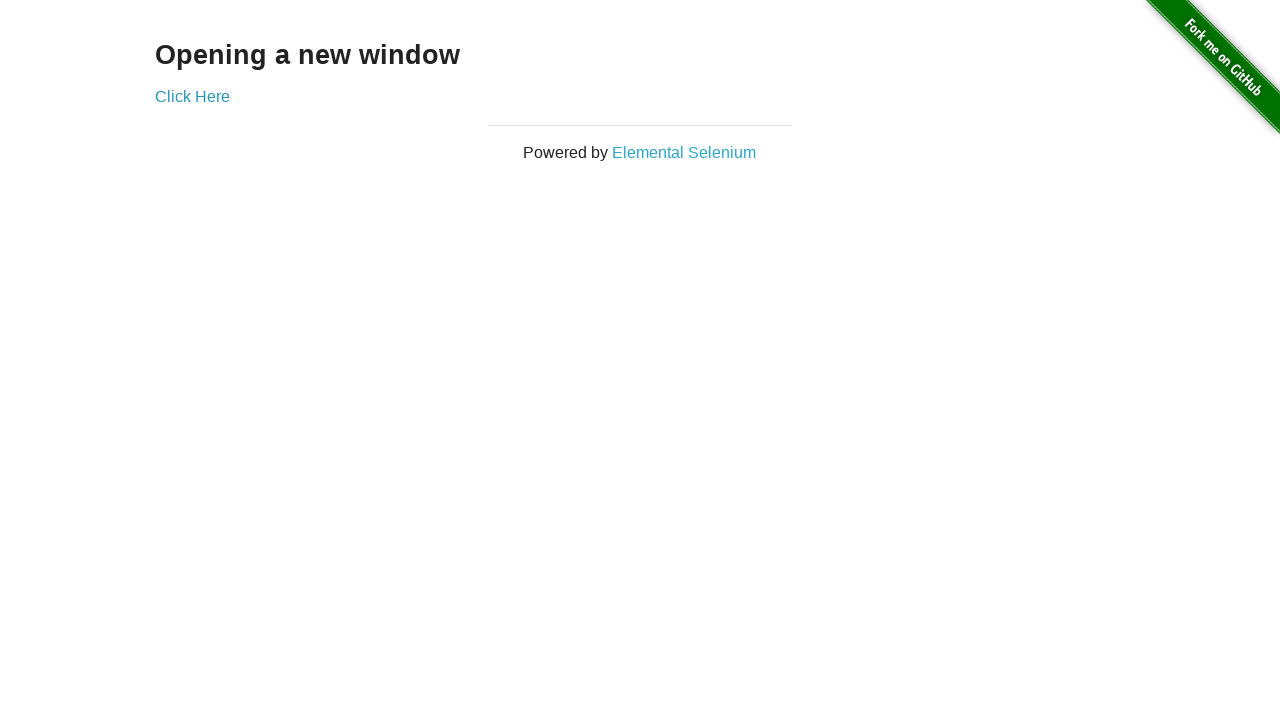